Tests dropdown menu functionality by clicking on the dropdown button and selecting the autocomplete option

Starting URL: https://formy-project.herokuapp.com/dropdown

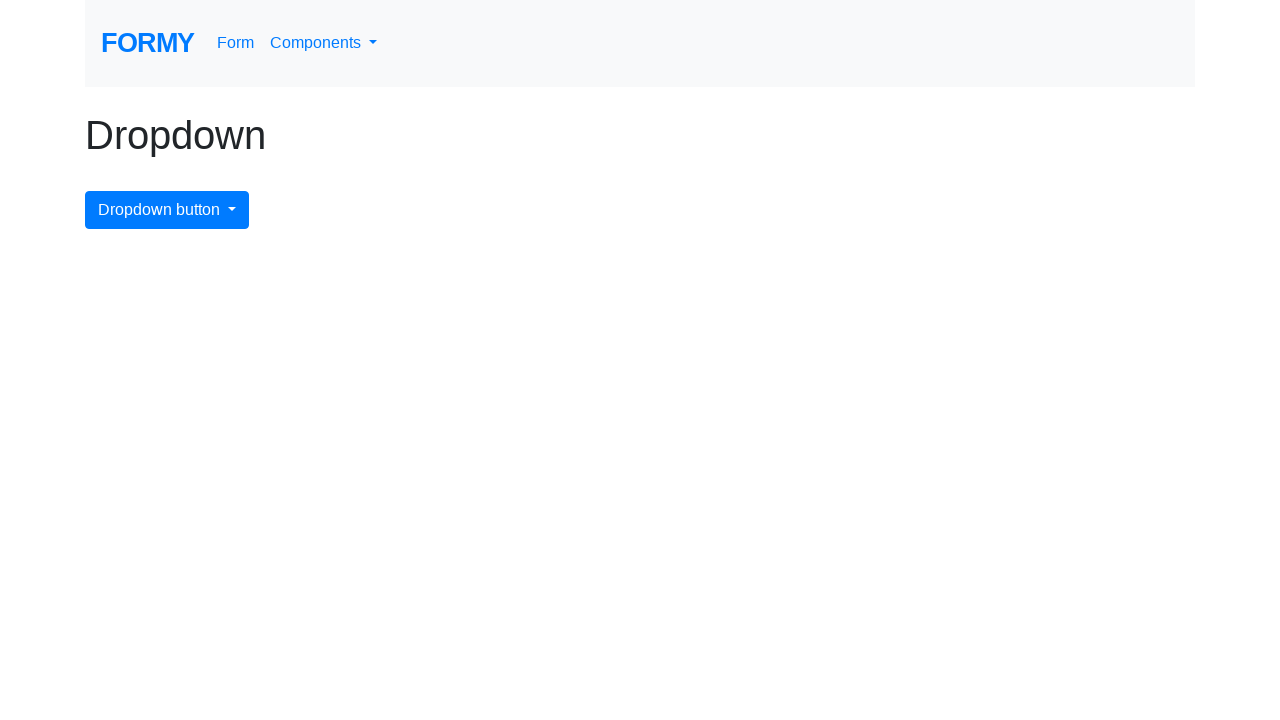

Clicked dropdown menu button to open options at (167, 210) on #dropdownMenuButton
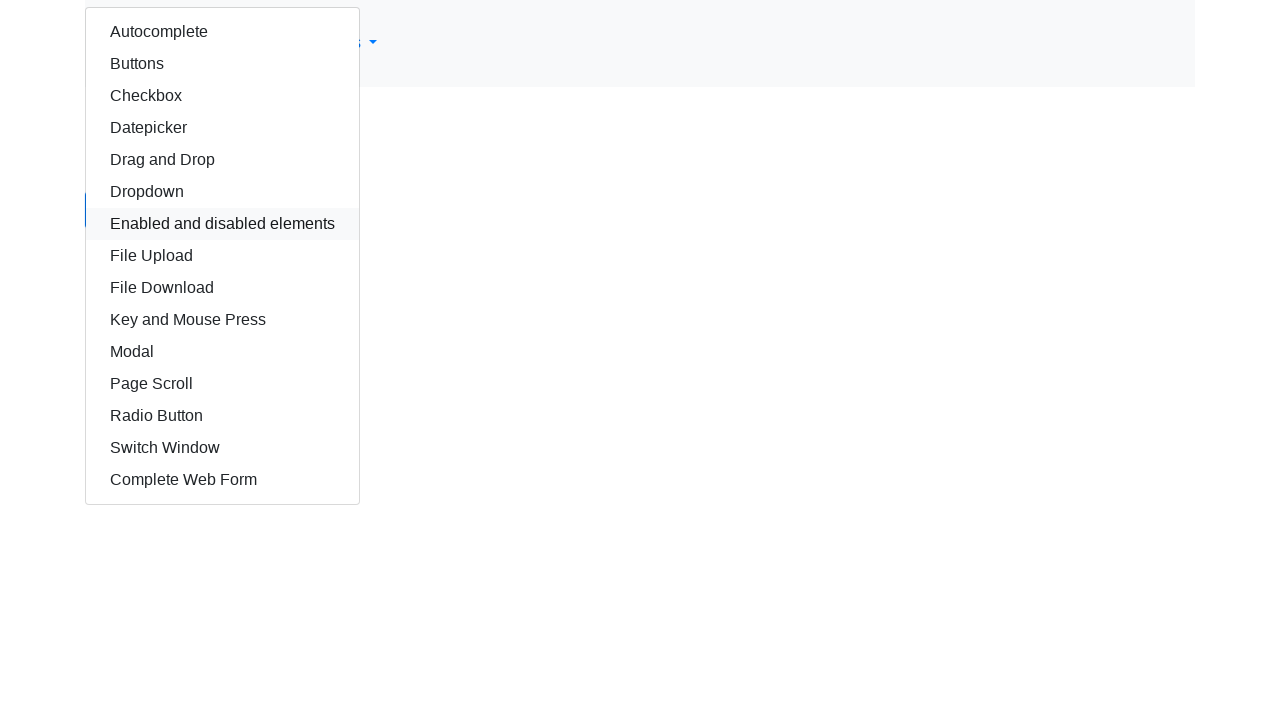

Selected autocomplete option from dropdown menu at (222, 32) on #autocomplete
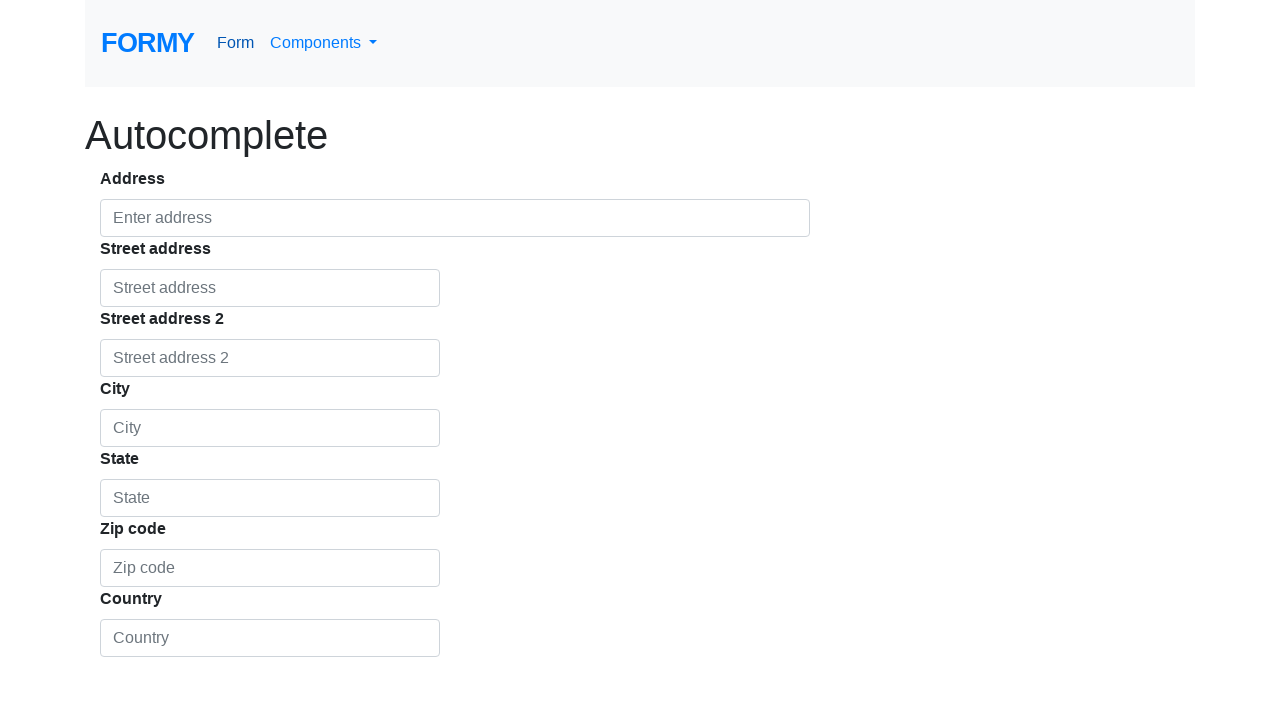

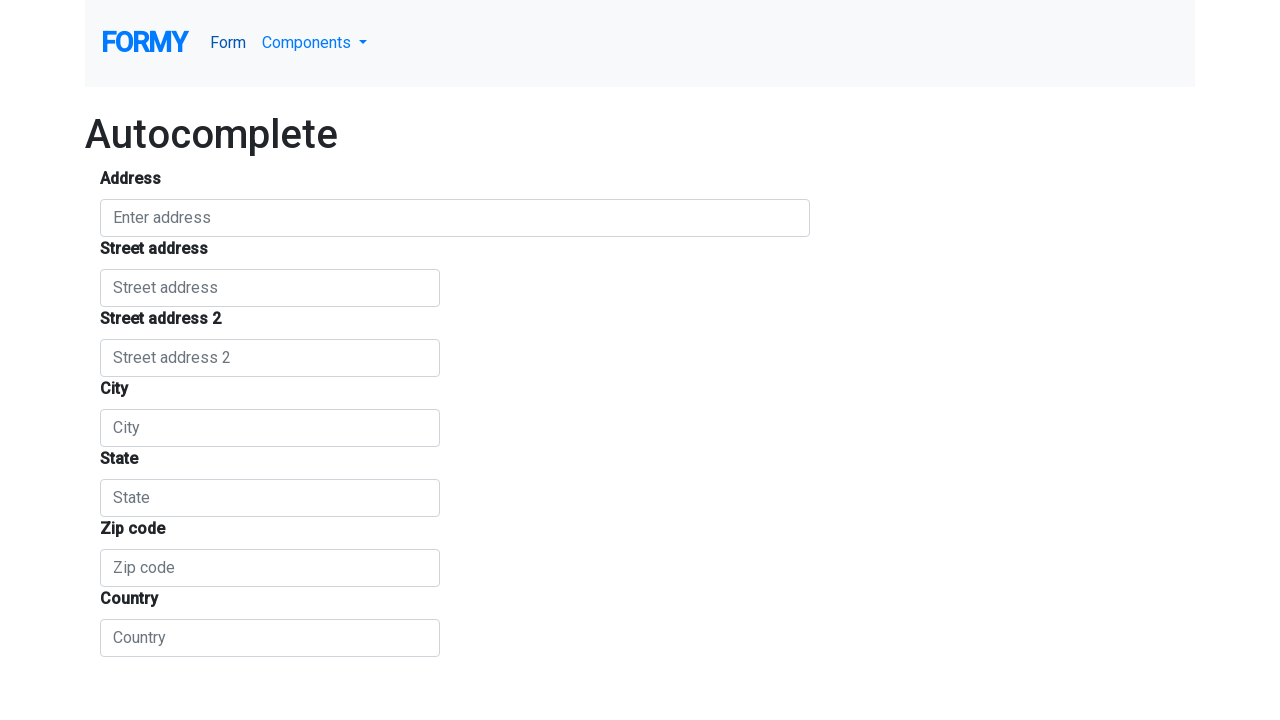